Tests form validation by filling all fields except zip code, submitting the form, and verifying that filled fields display with green styling while the empty zip code field displays with red styling.

Starting URL: https://bonigarcia.dev/selenium-webdriver-java/data-types.html

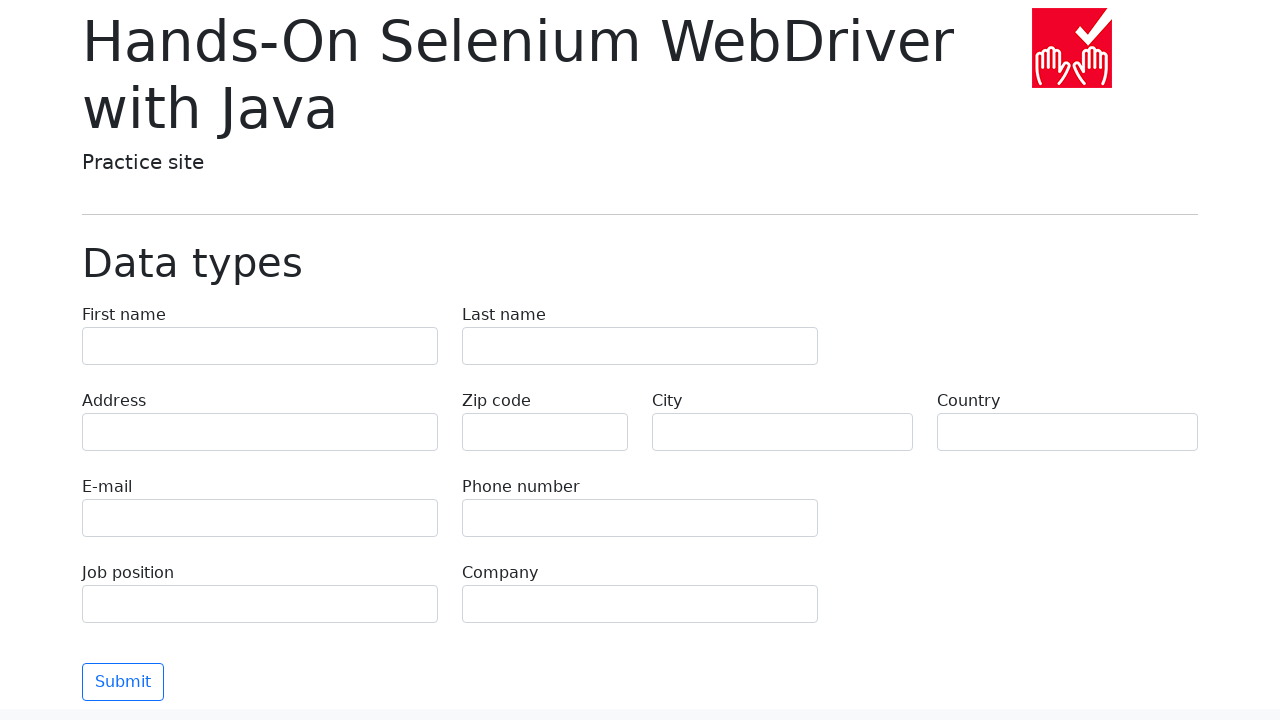

Filled first name field with 'Иван' on input[name='first-name']
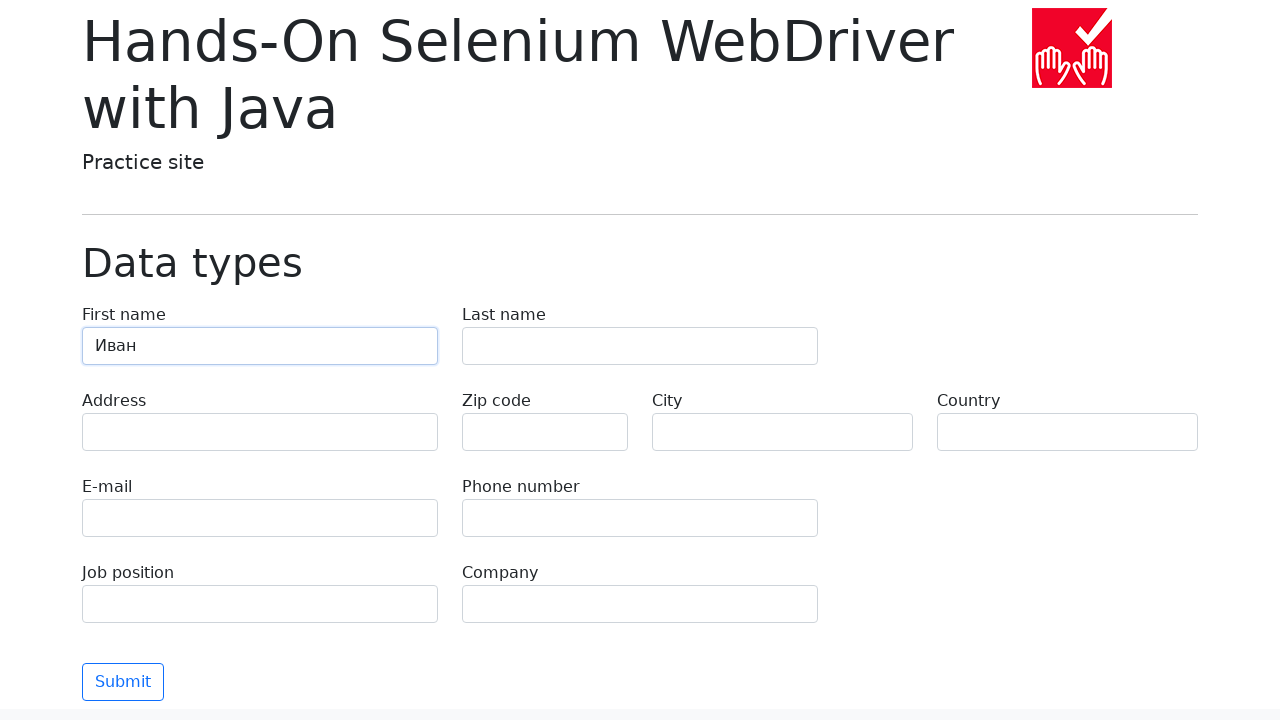

Filled last name field with 'Петров' on input[name='last-name']
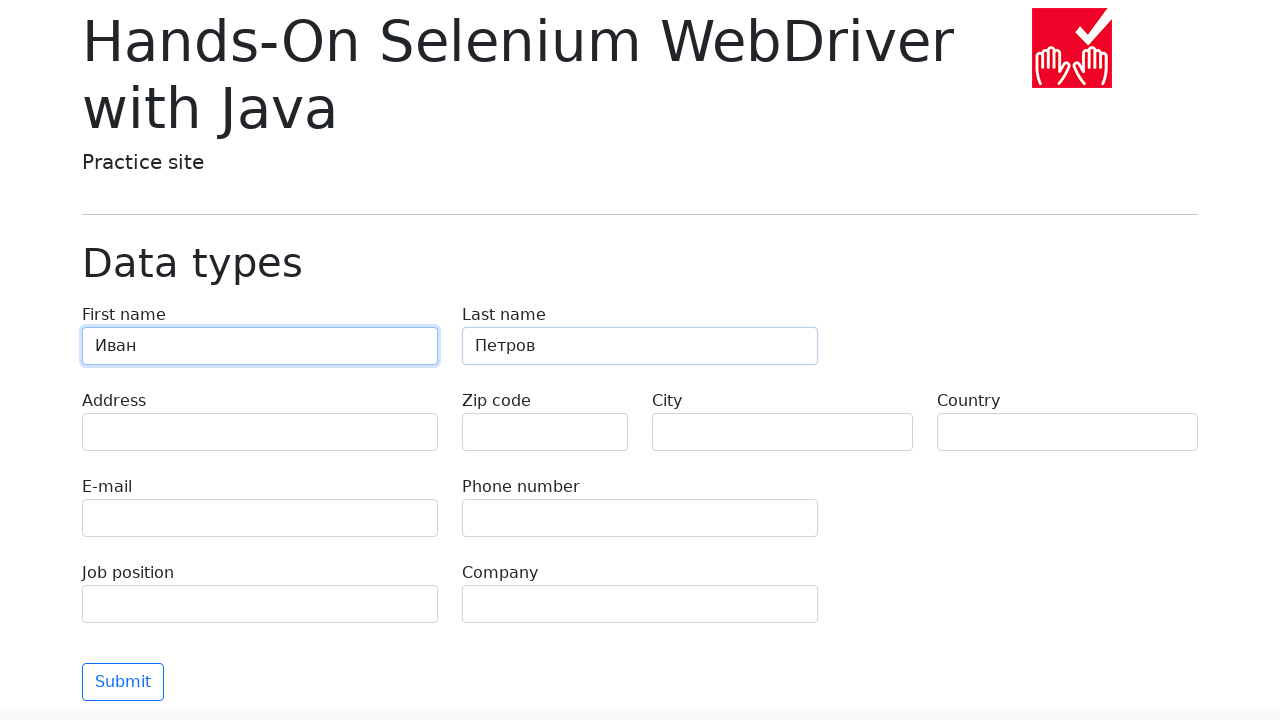

Filled address field with 'Ленина, 55-3' on input[name='address']
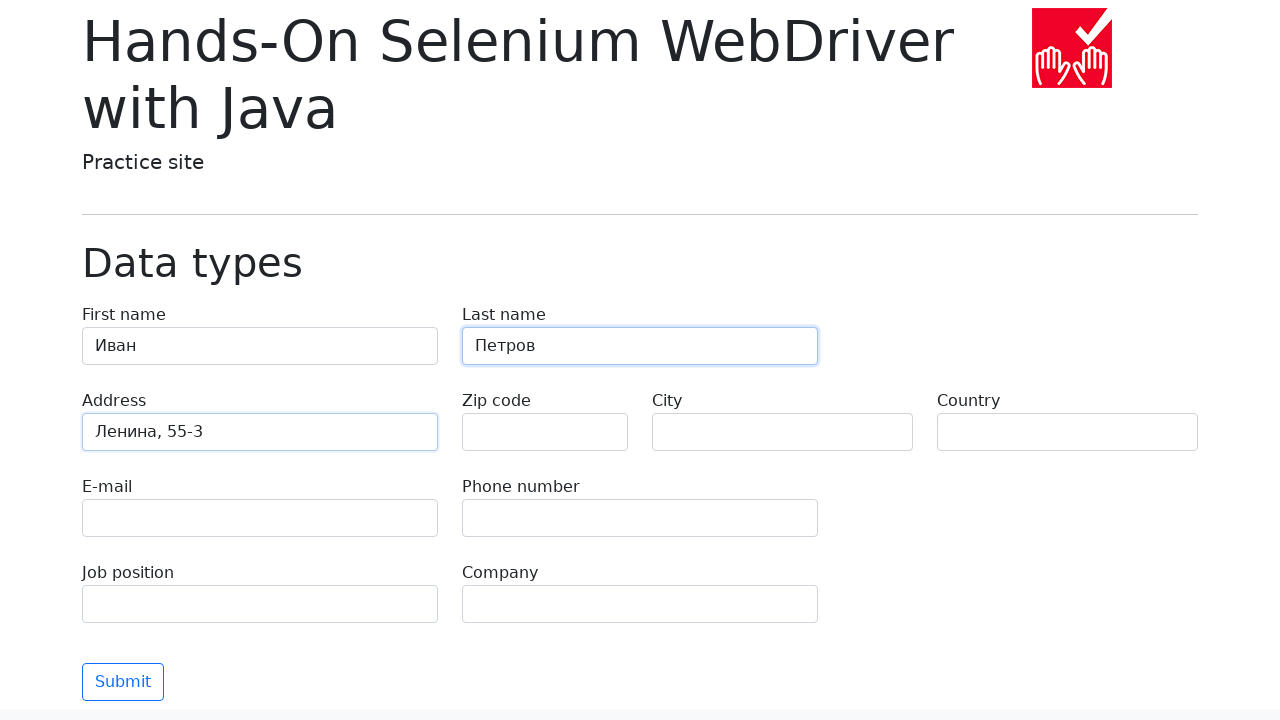

Filled email field with 'test@skypro.com' on input[name='e-mail']
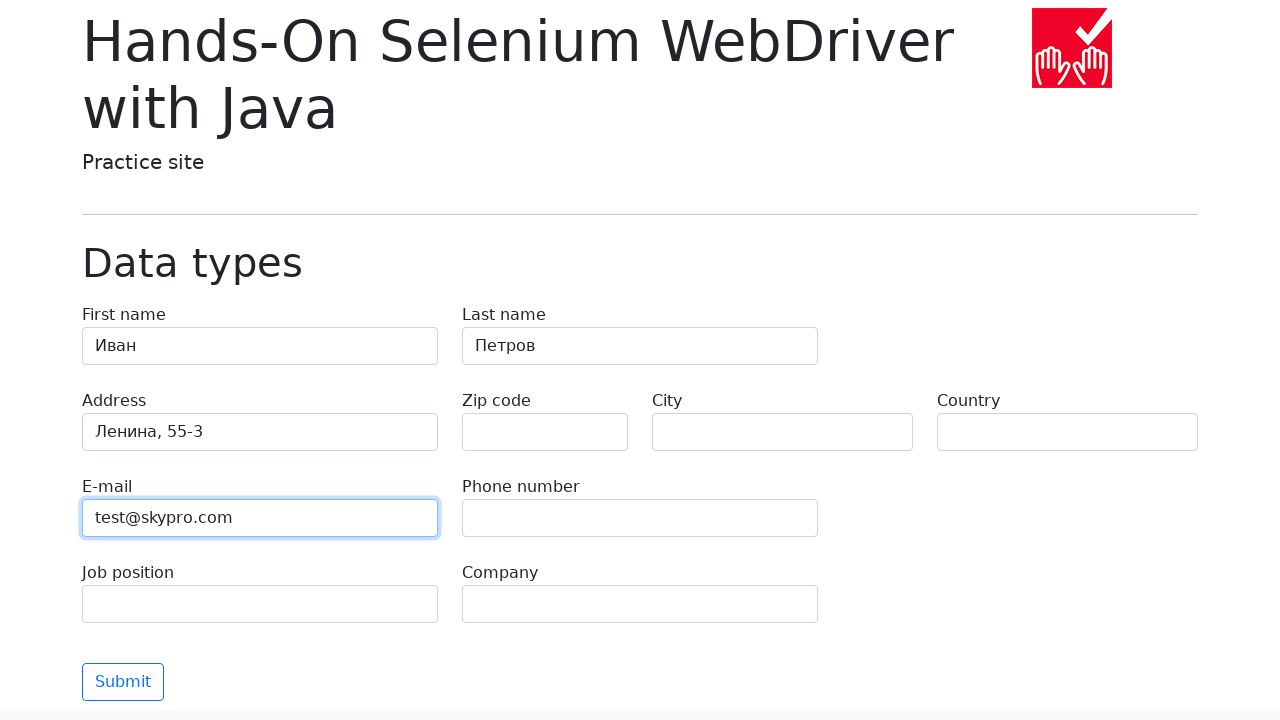

Filled phone field with '+7985899998787' on input[name='phone']
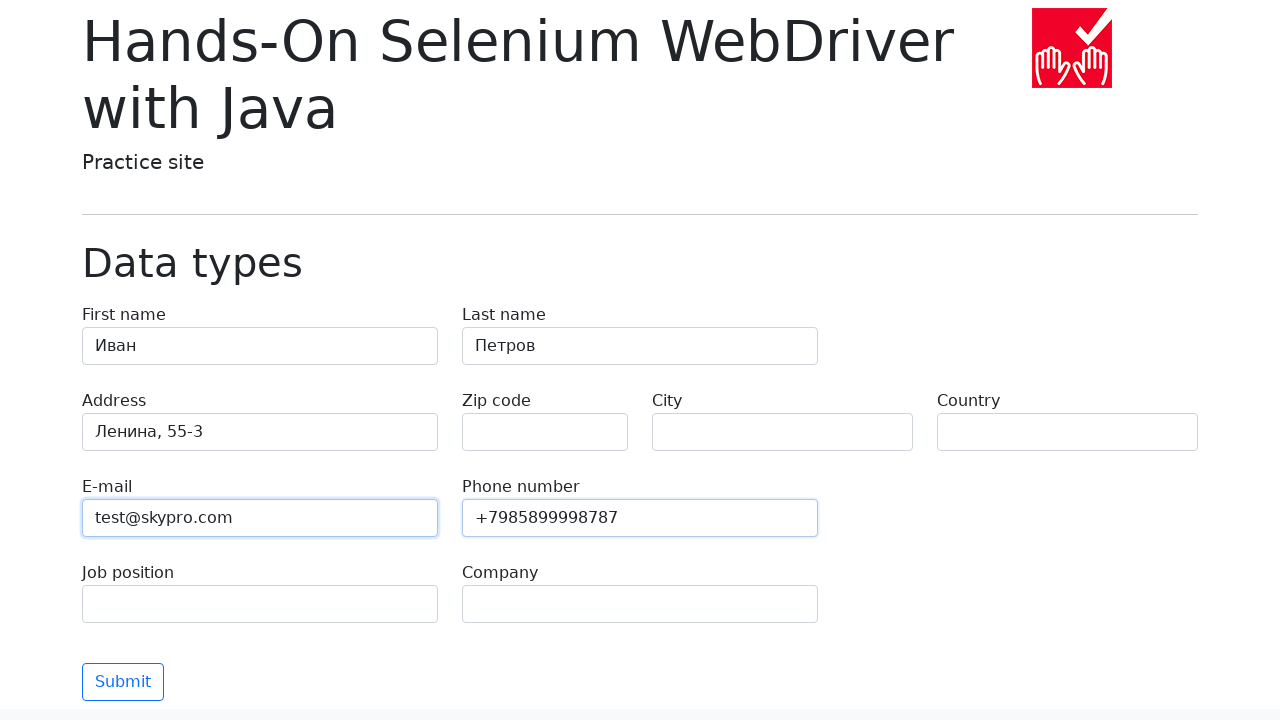

Filled city field with 'Москва' on input[name='city']
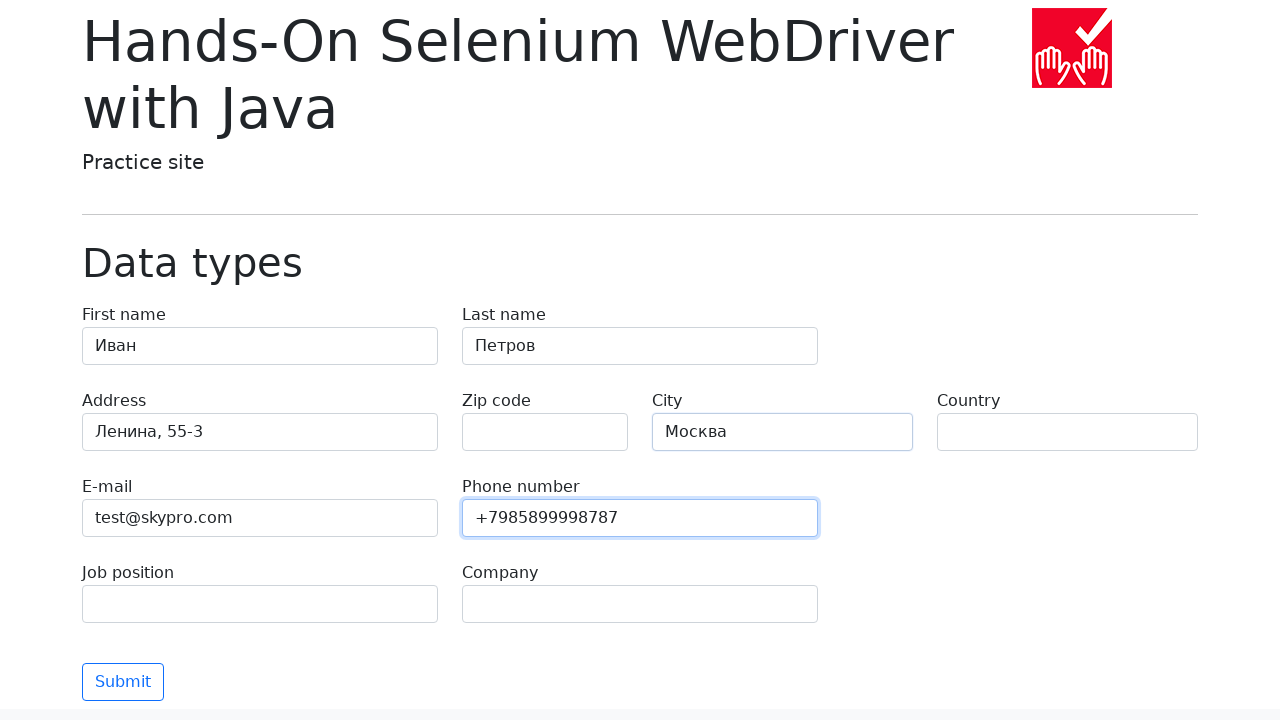

Filled country field with 'Россия' on input[name='country']
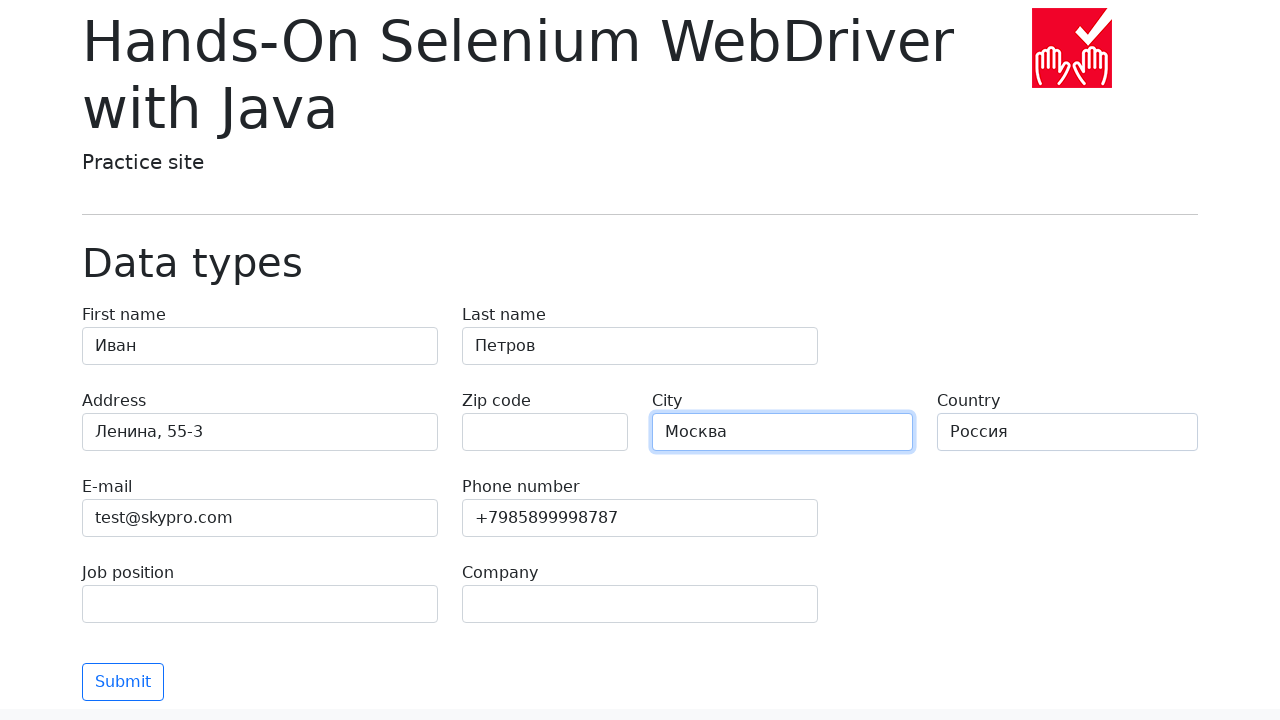

Filled job position field with 'QA' on input[name='job-position']
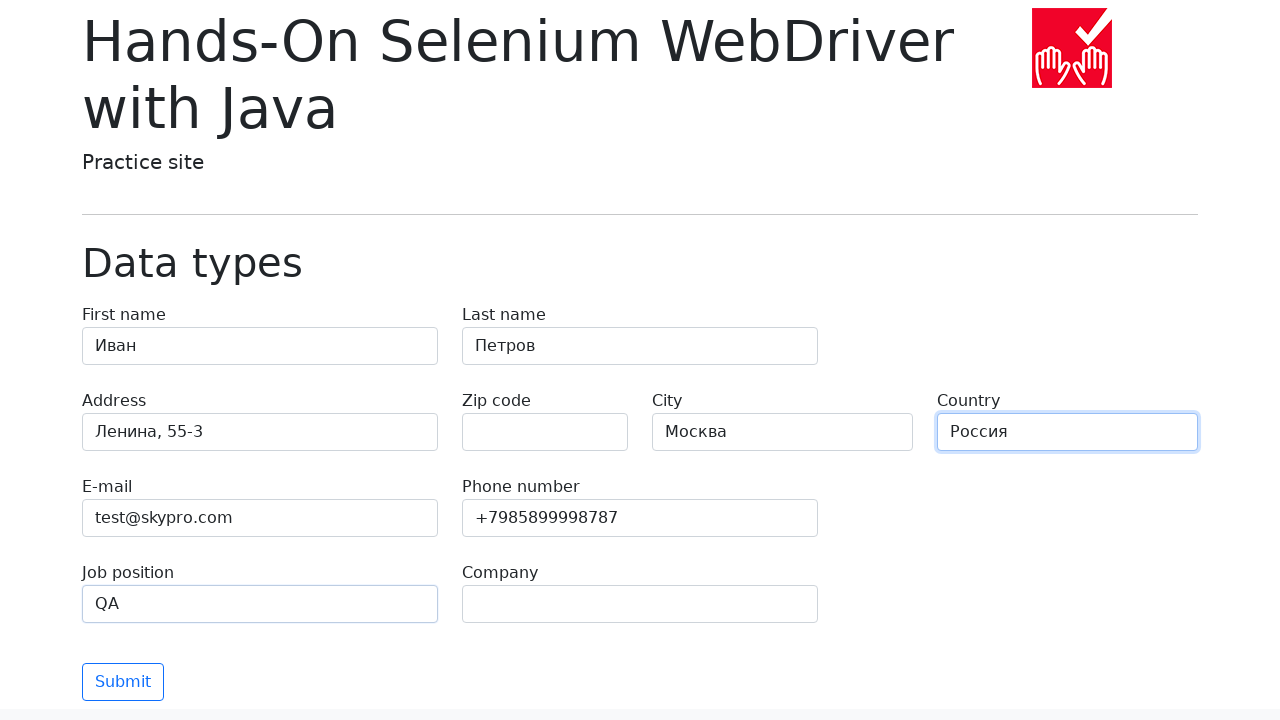

Filled company field with 'SkyPro' on input[name='company']
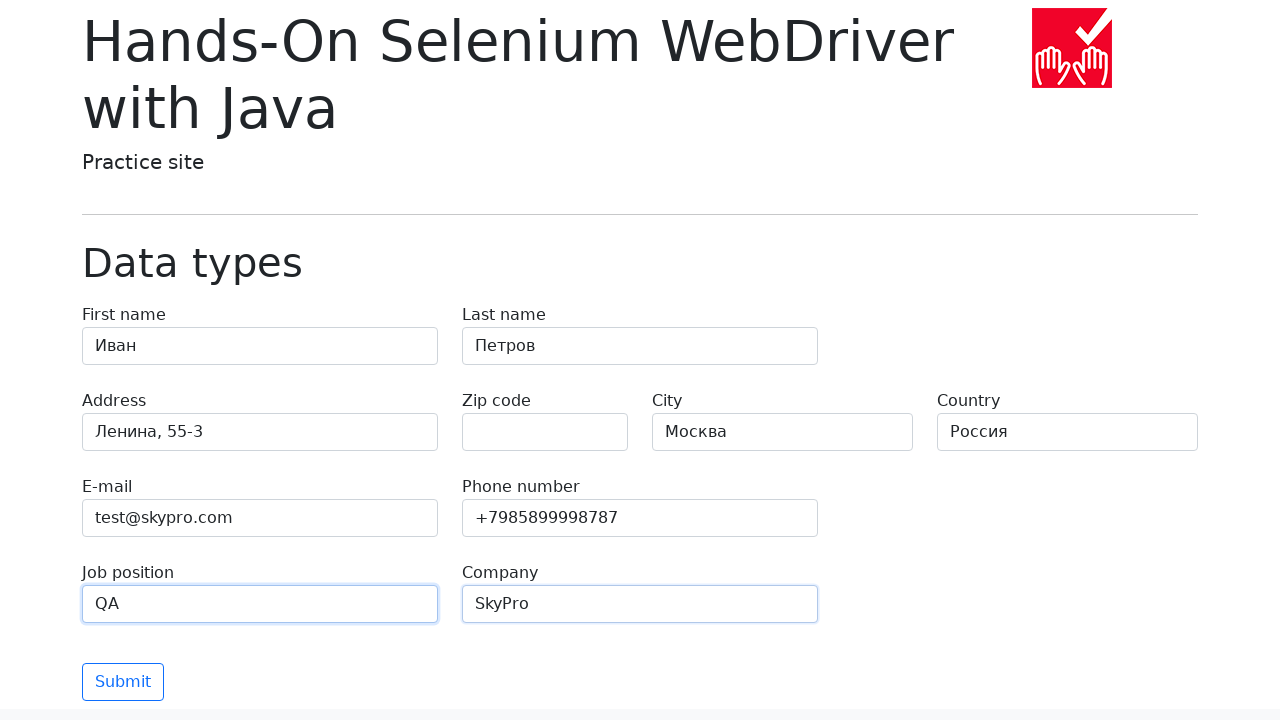

Clicked submit button to submit form at (123, 682) on button
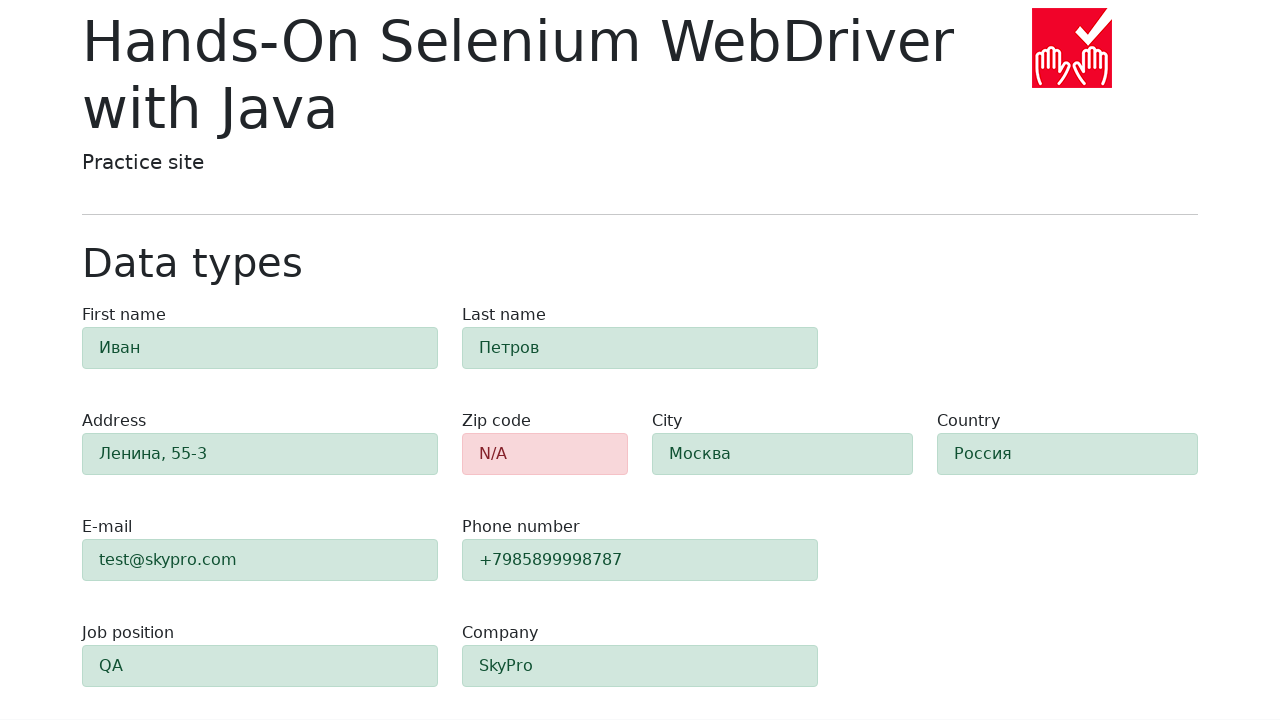

First name field is visible and loaded
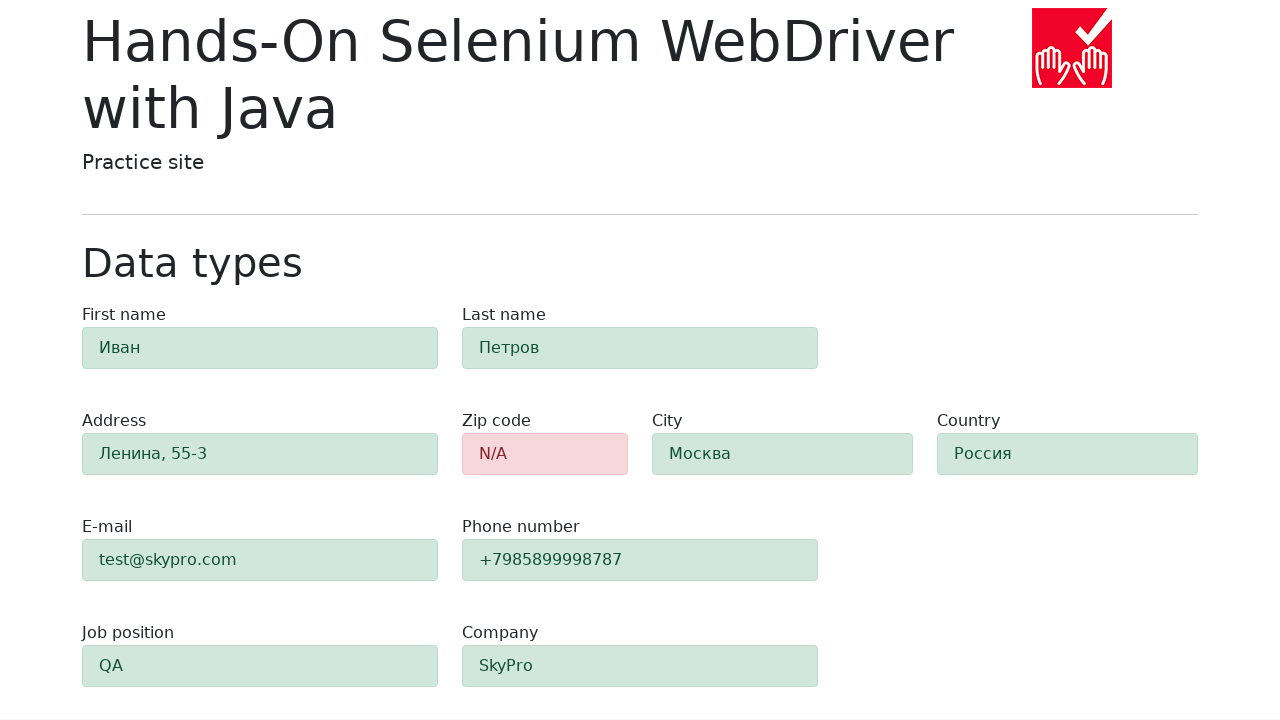

Zip code field is visible and loaded
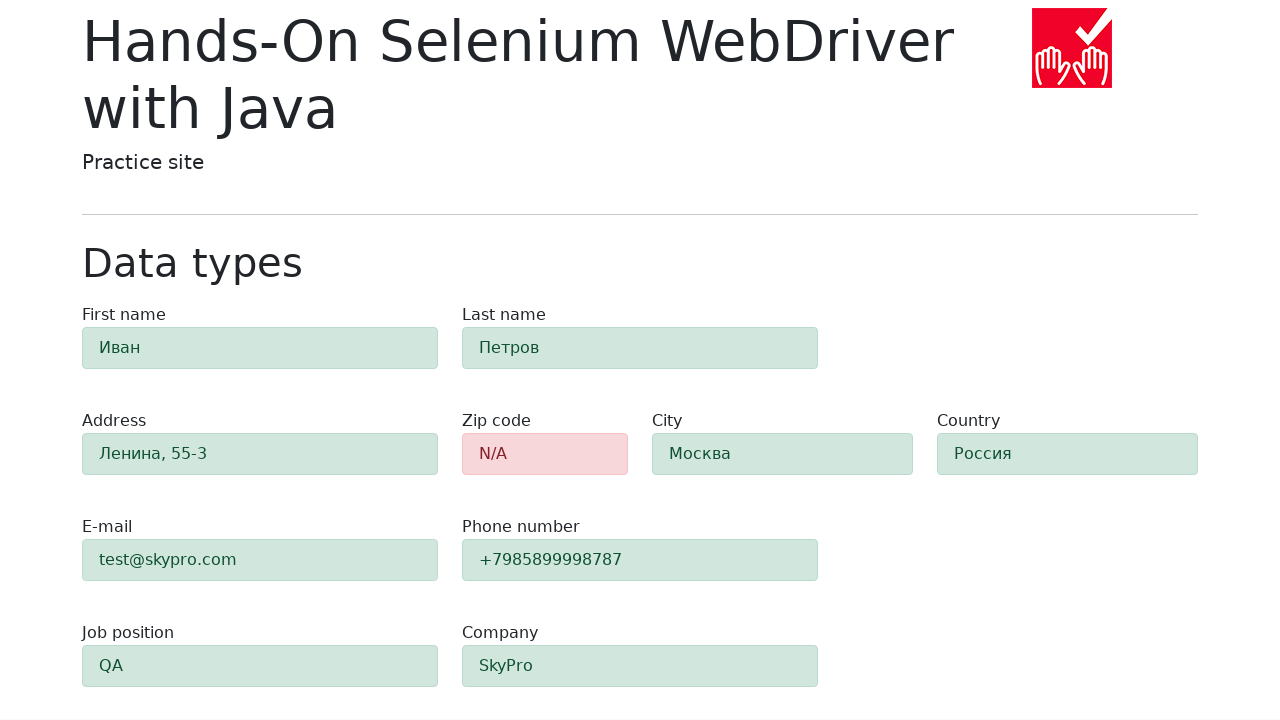

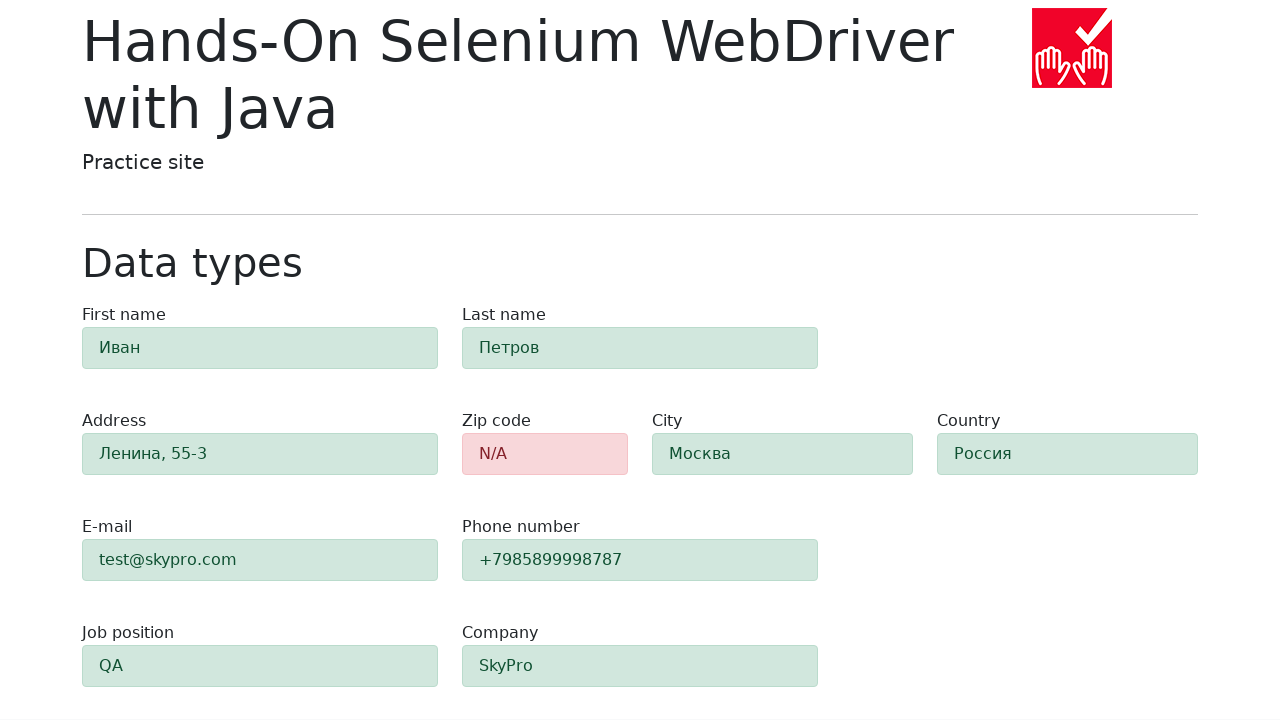